Creates a new paste on Pastebin by filling in the text content with git commands, selecting Bash syntax highlighting, setting 10 minute expiration, entering a paste name, and submitting the form.

Starting URL: https://pastebin.com

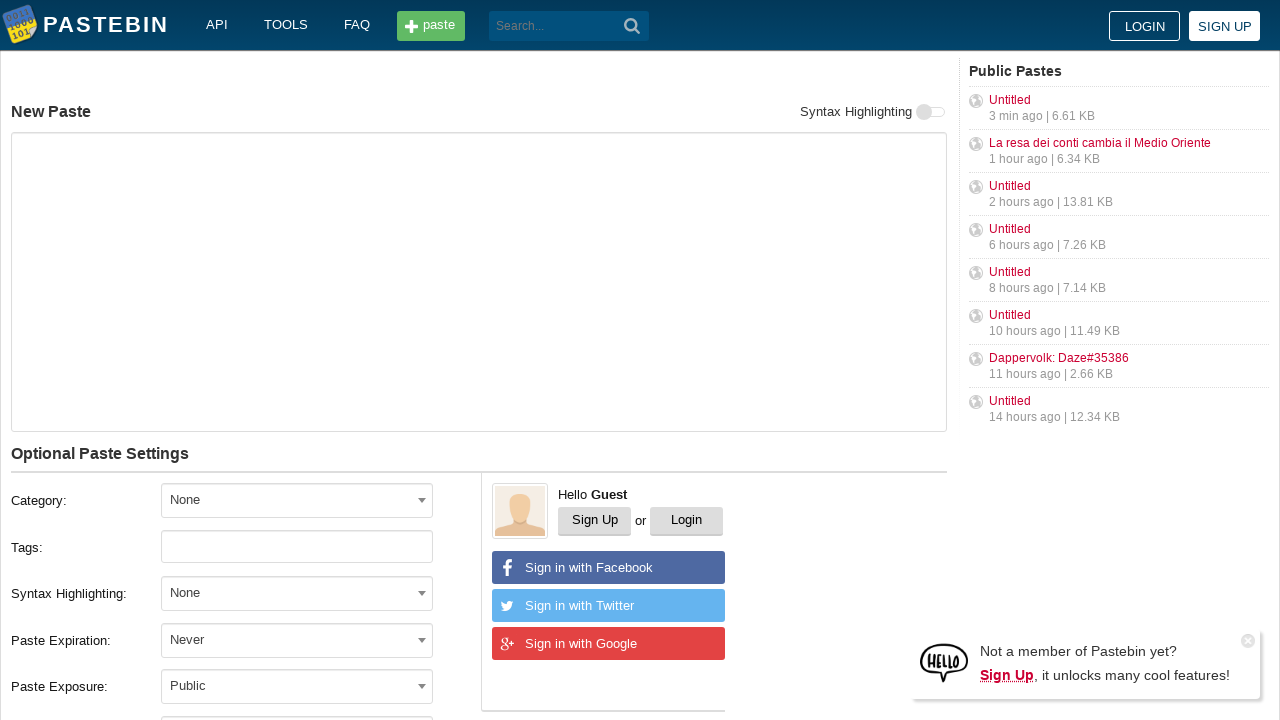

Filled paste text area with git commands on #postform-text
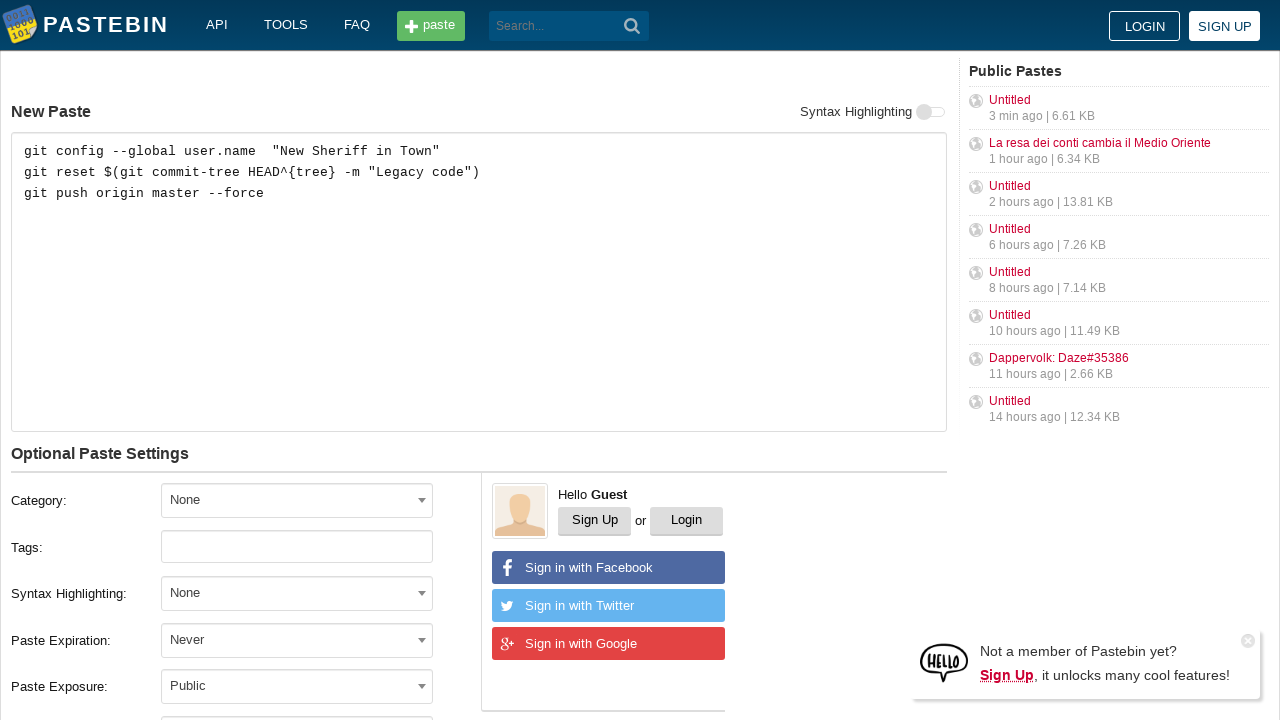

Clicked syntax highlighting dropdown at (297, 593) on #select2-postform-format-container
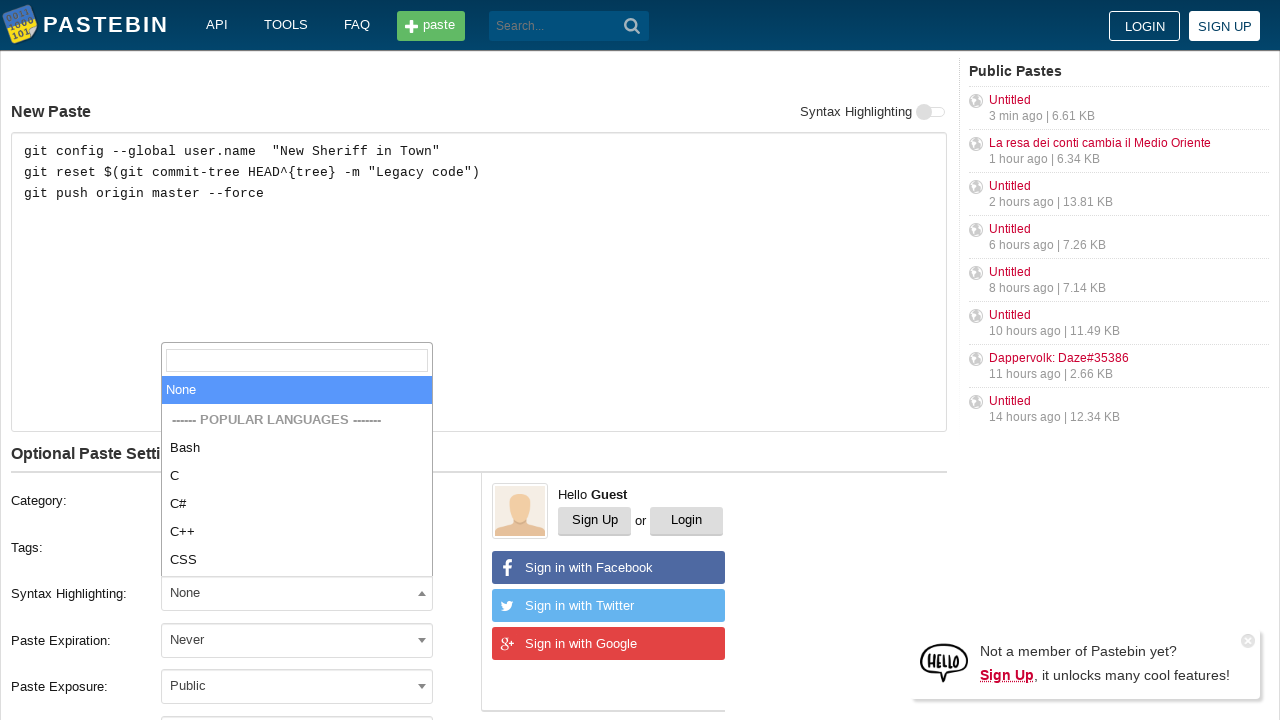

Bash syntax option became visible
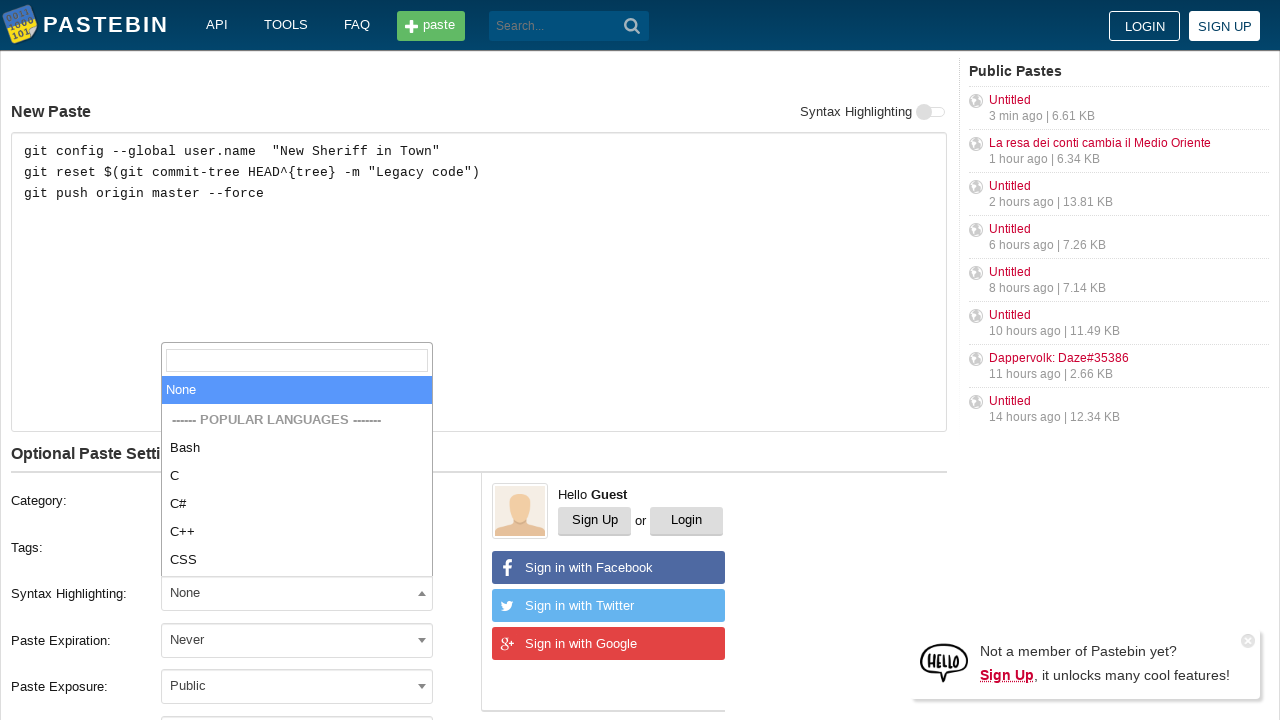

Selected Bash syntax highlighting at (297, 448) on xpath=//li[text()='Bash']
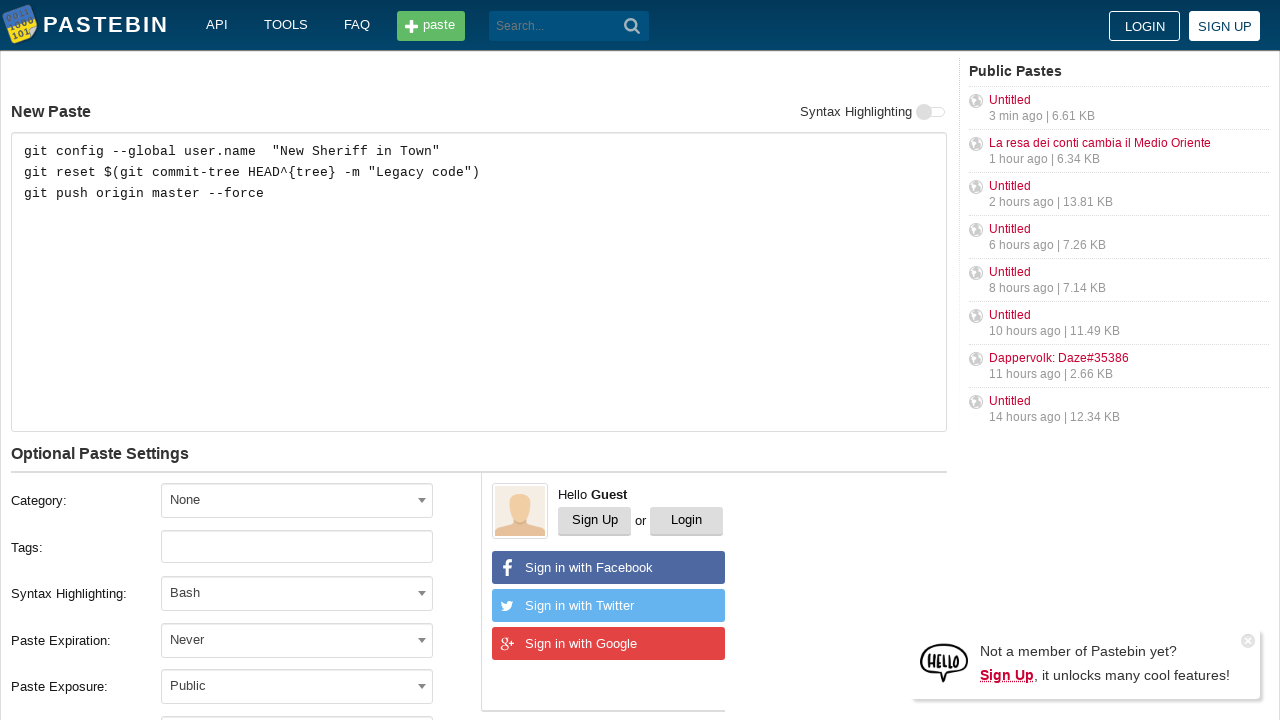

Clicked expiration dropdown at (297, 640) on #select2-postform-expiration-container
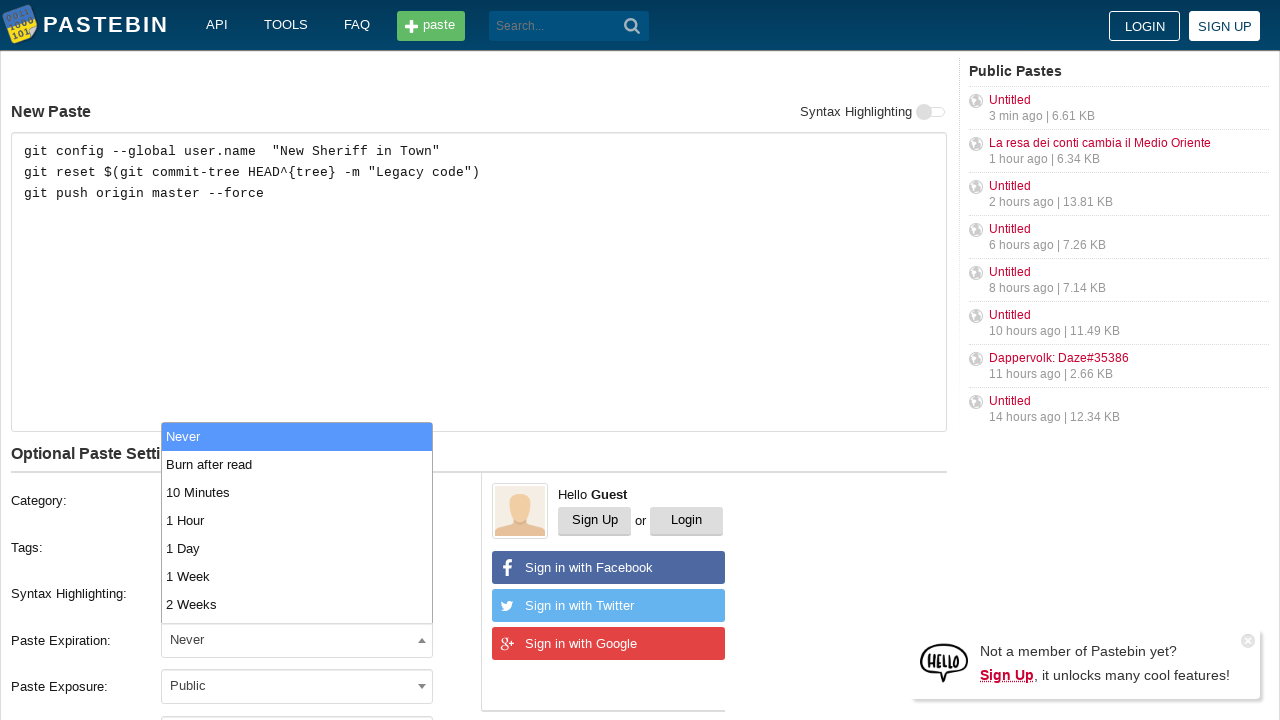

10 Minutes expiration option became visible
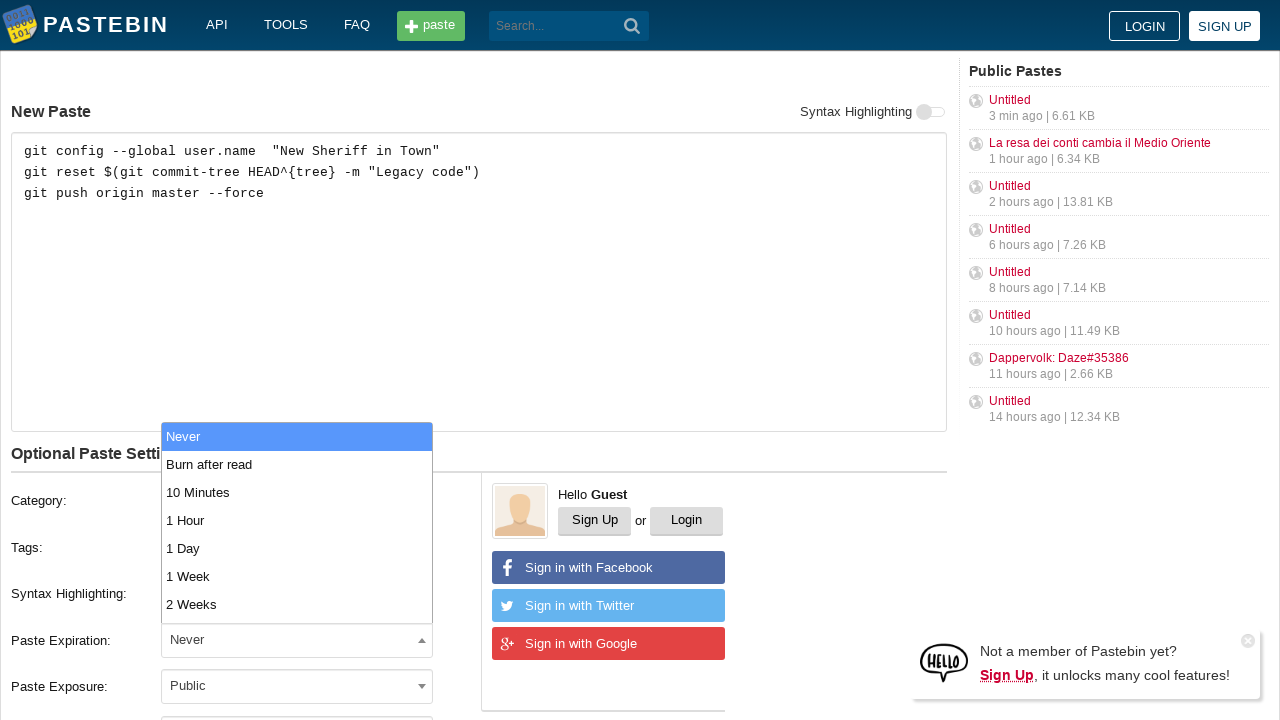

Selected 10 minute expiration time at (297, 492) on xpath=//li[text()='10 Minutes']
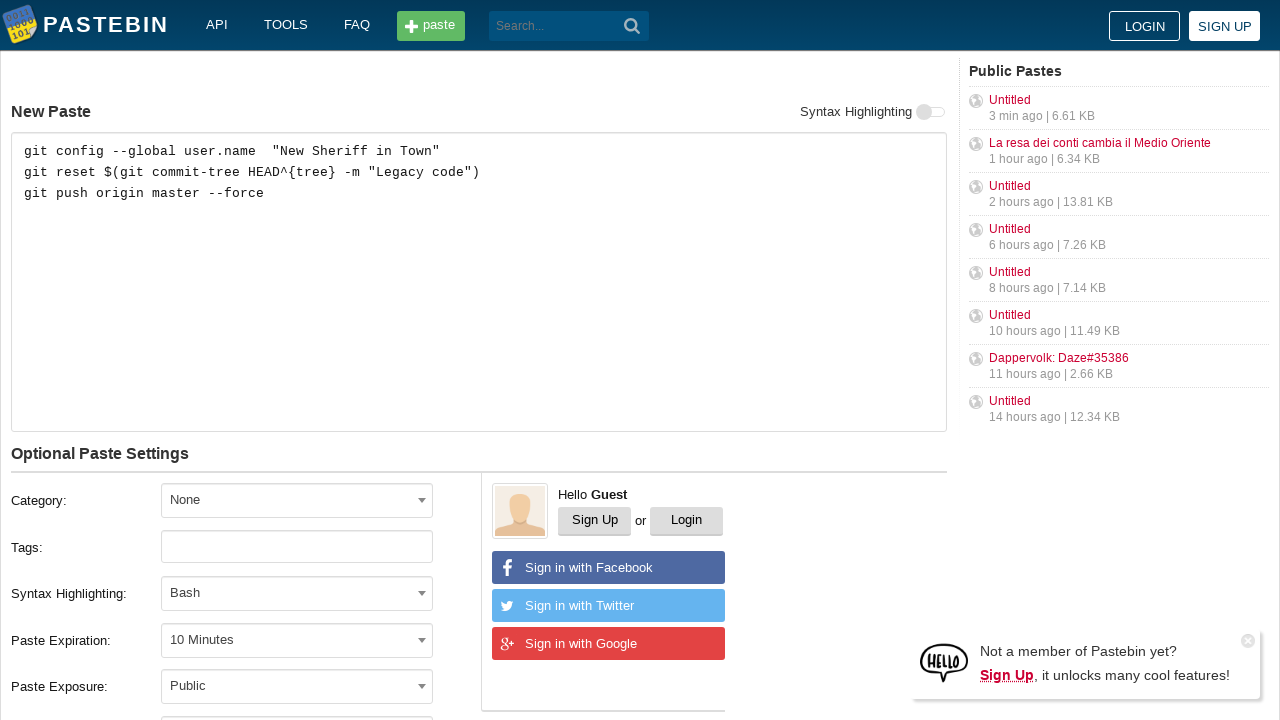

Filled paste name field with 'how to gain dominance among developers' on #postform-name
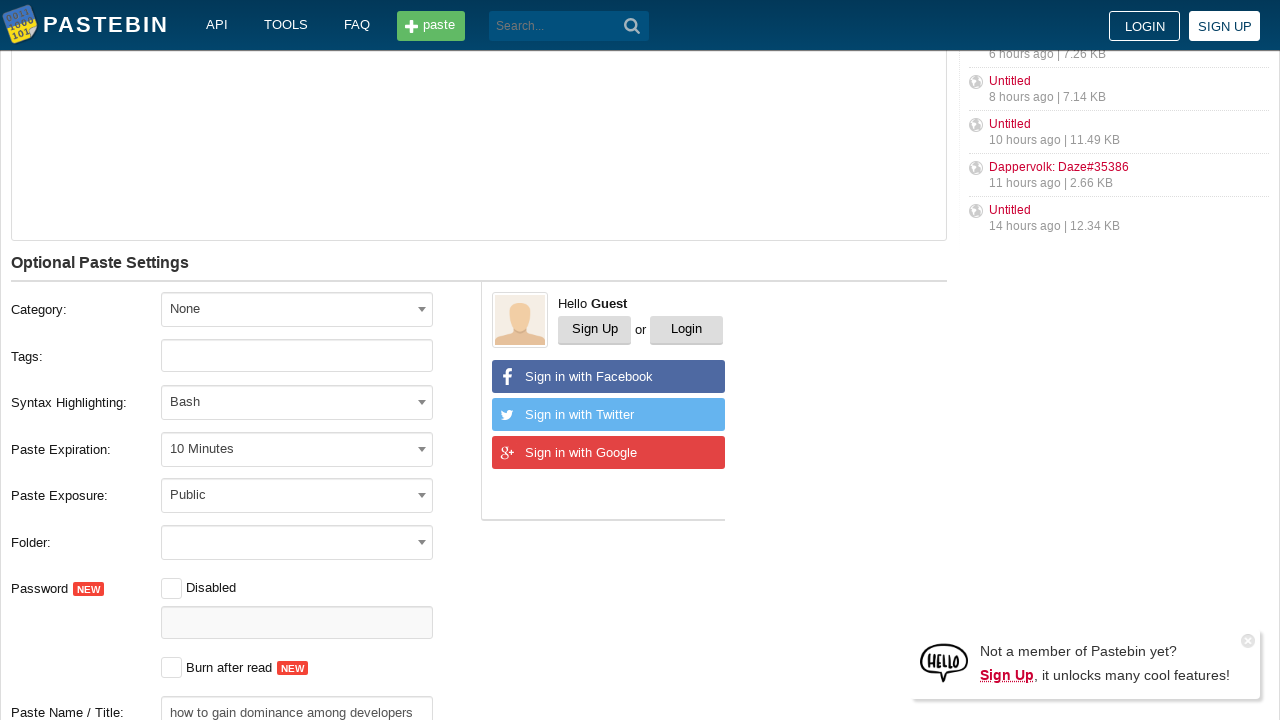

Clicked create paste button to submit form at (240, 400) on button.btn.-big
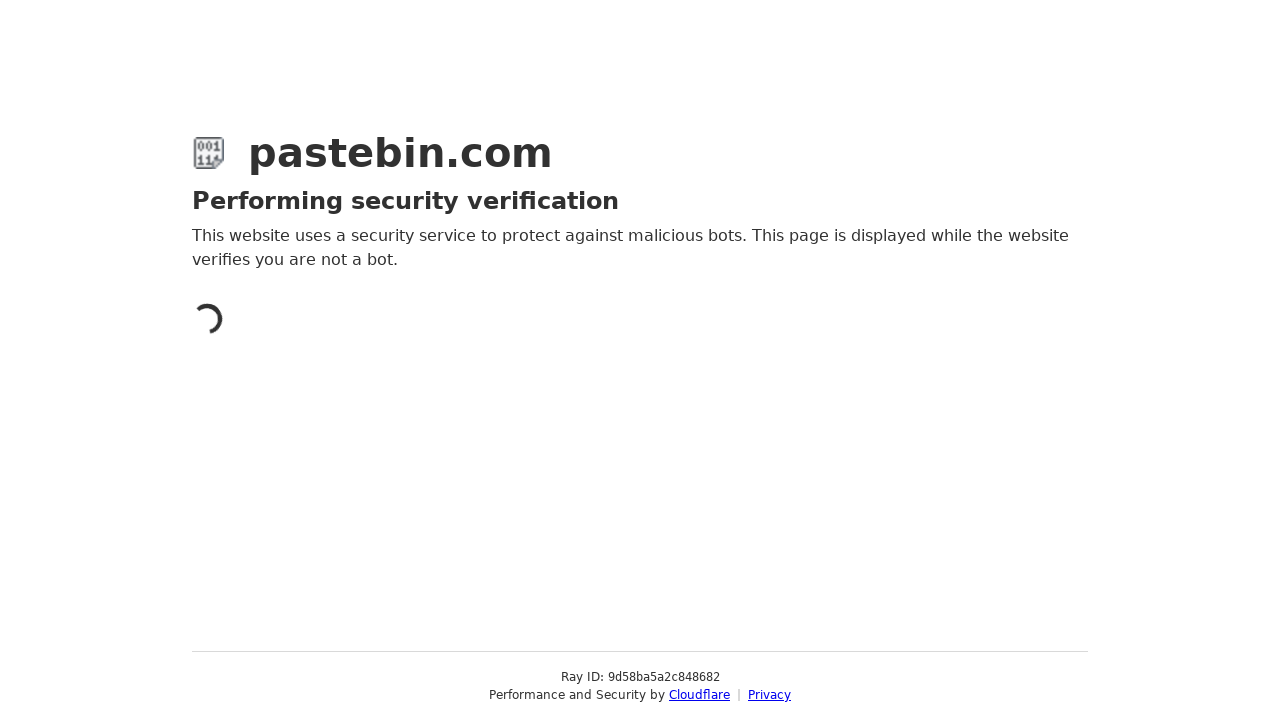

Page loaded after paste submission
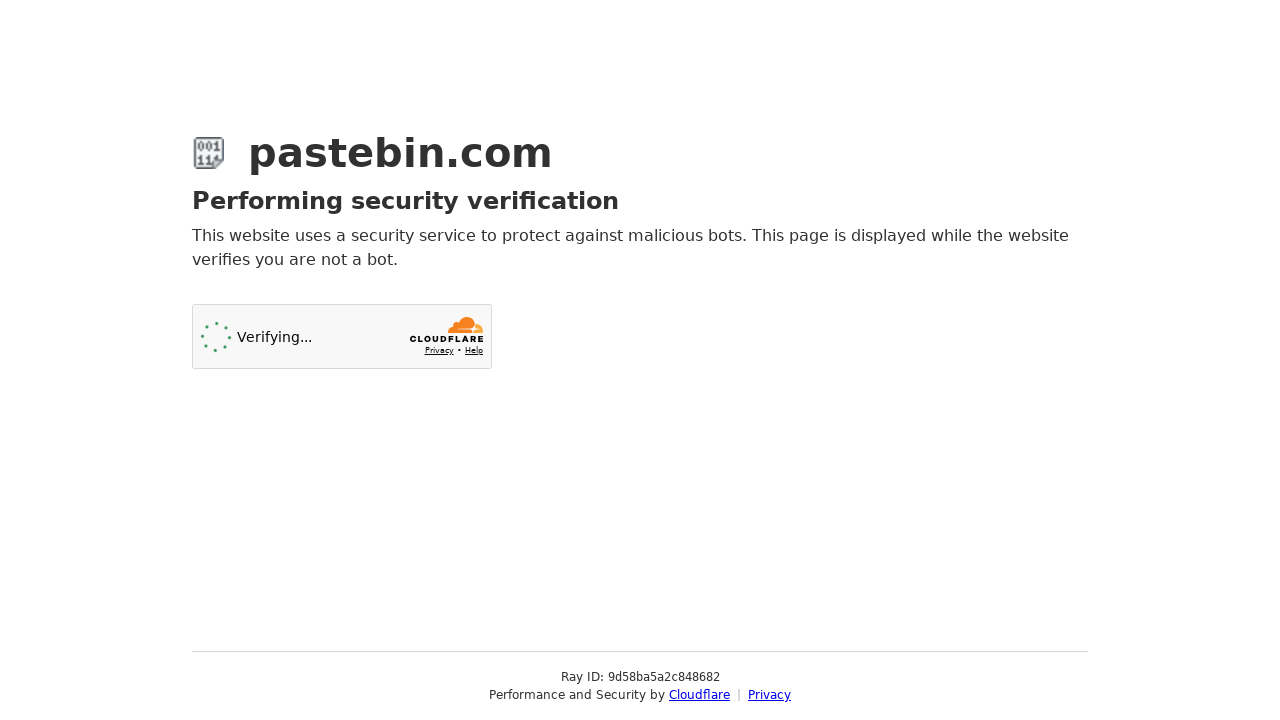

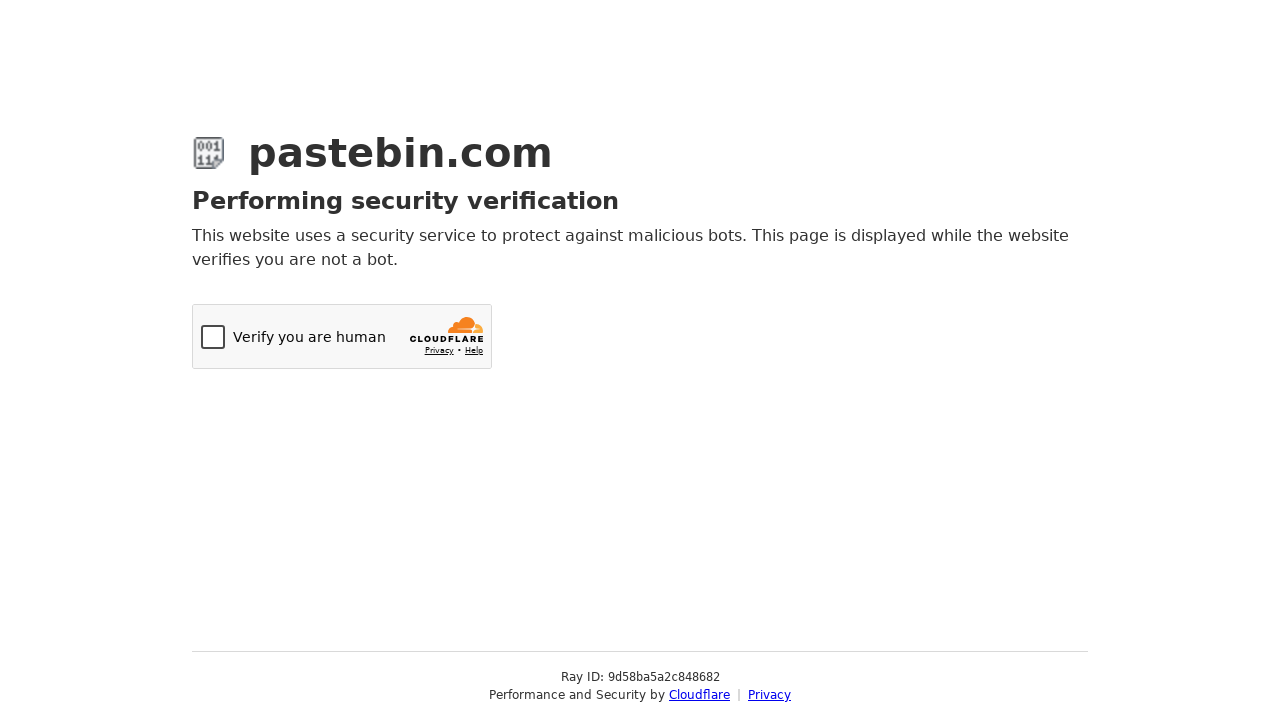